Fills out a contact form with first name, last name, and email, then submits it

Starting URL: https://secure-retreat-92358.herokuapp.com

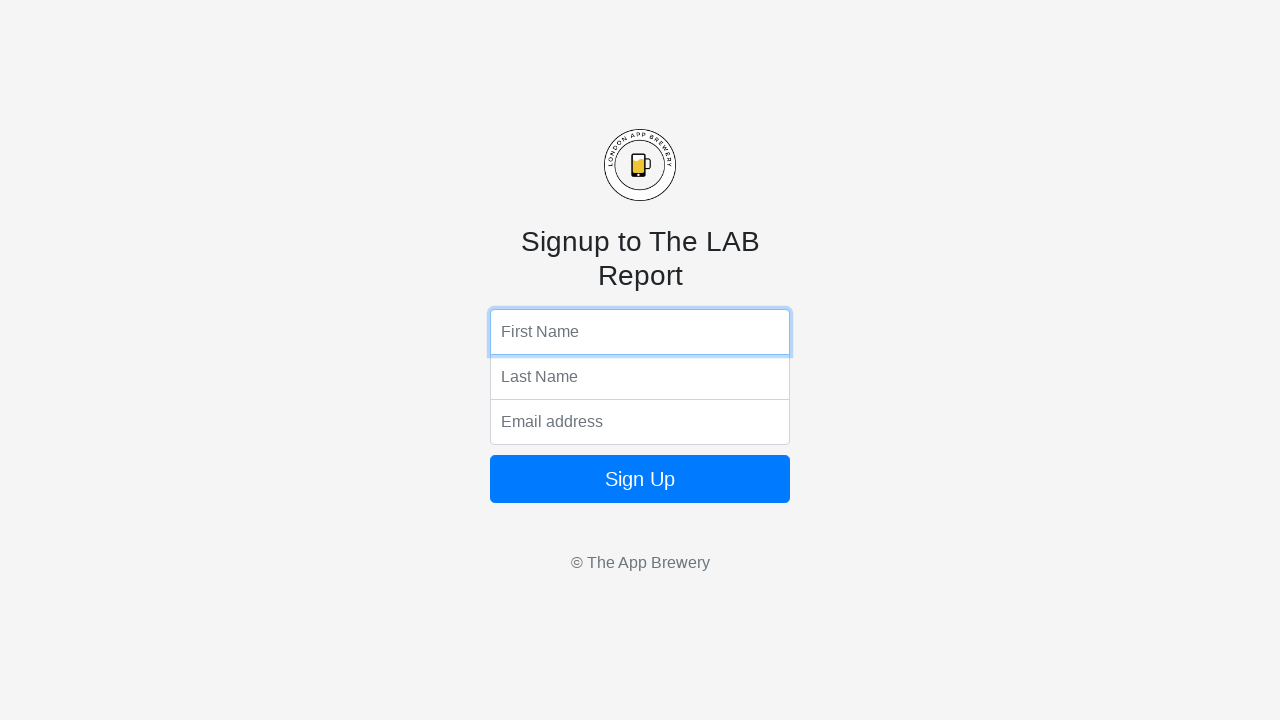

Filled first name field with 'John' on input[name='fName']
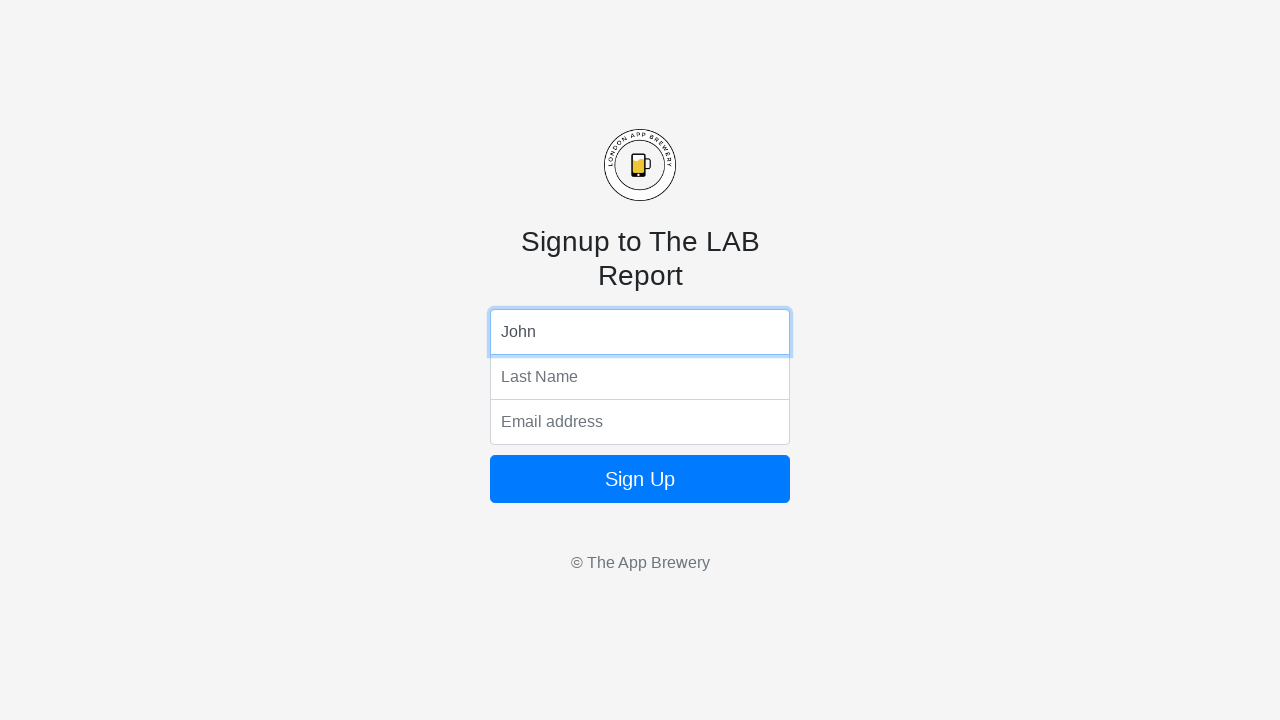

Filled last name field with 'Smith' on input[name='lName']
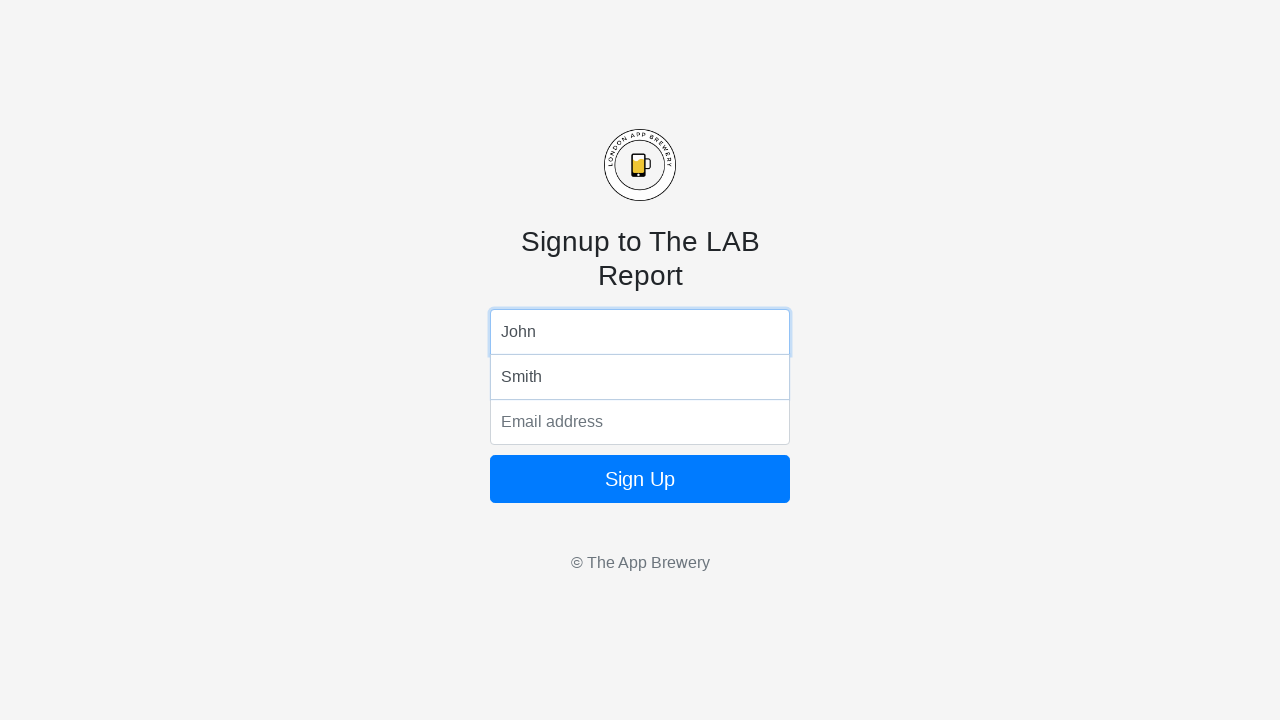

Filled email field with 'john.smith@example.com' on input[name='email']
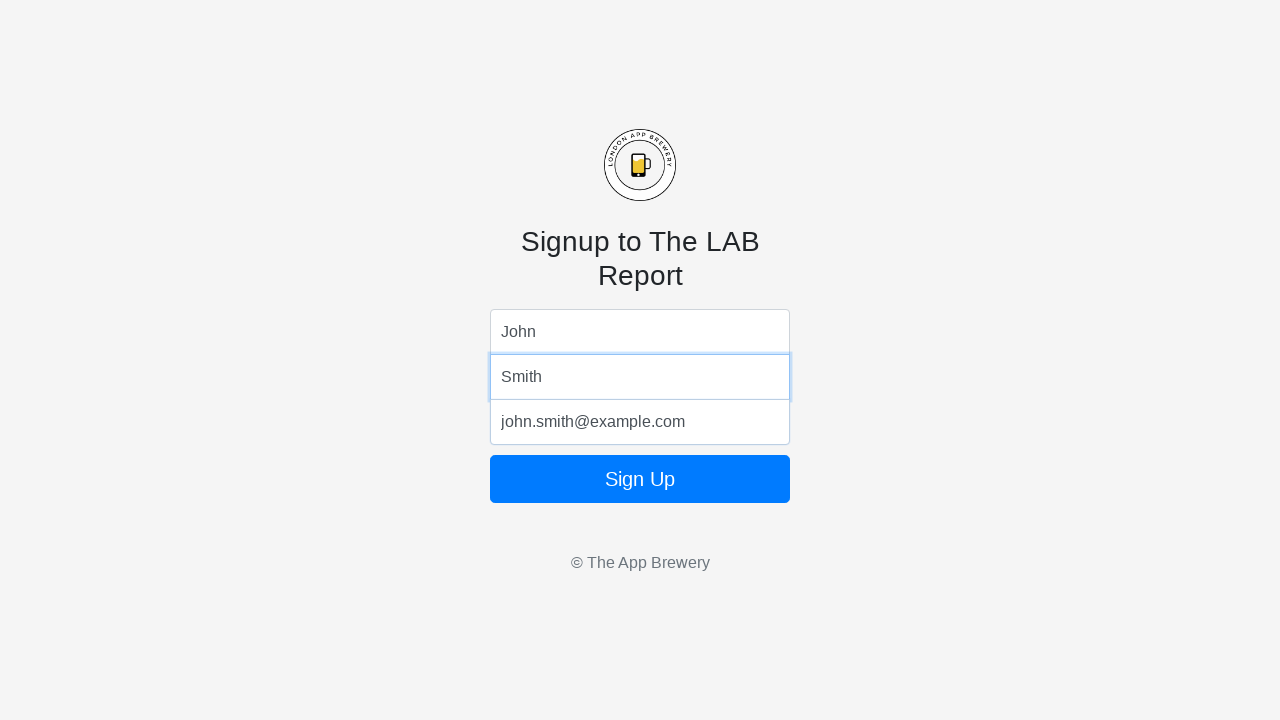

Clicked submit button to submit contact form at (640, 479) on button
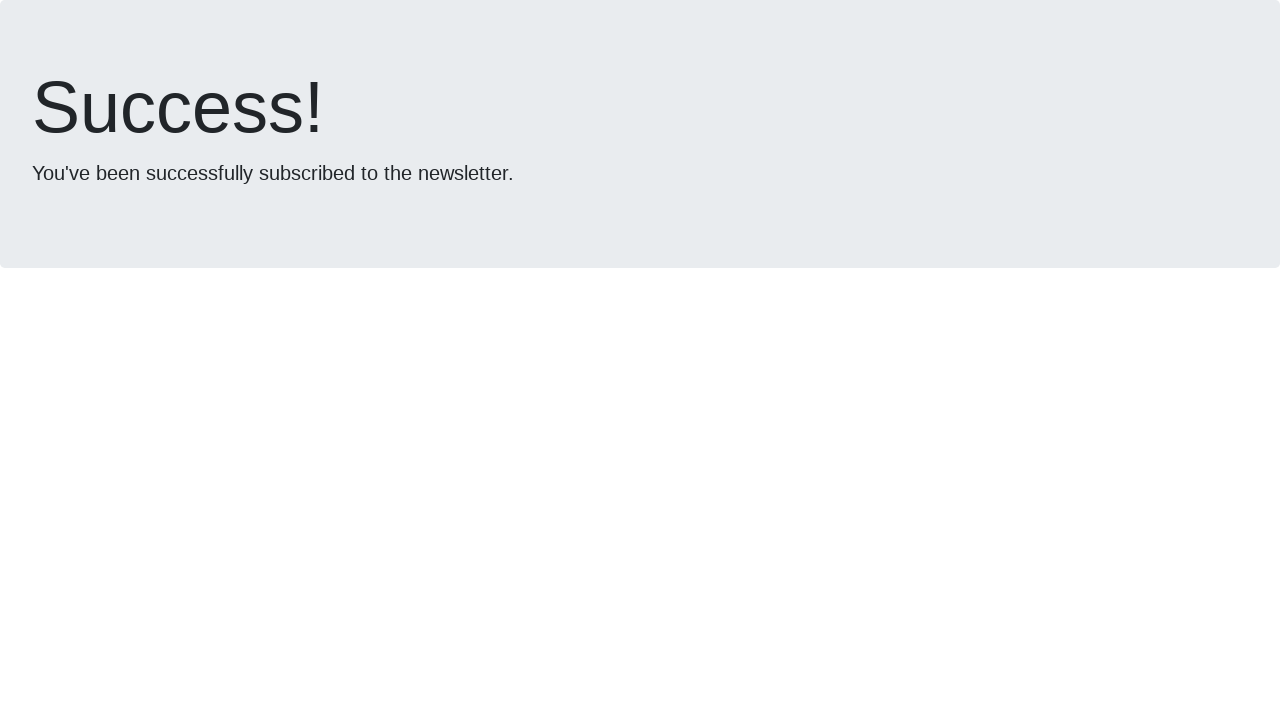

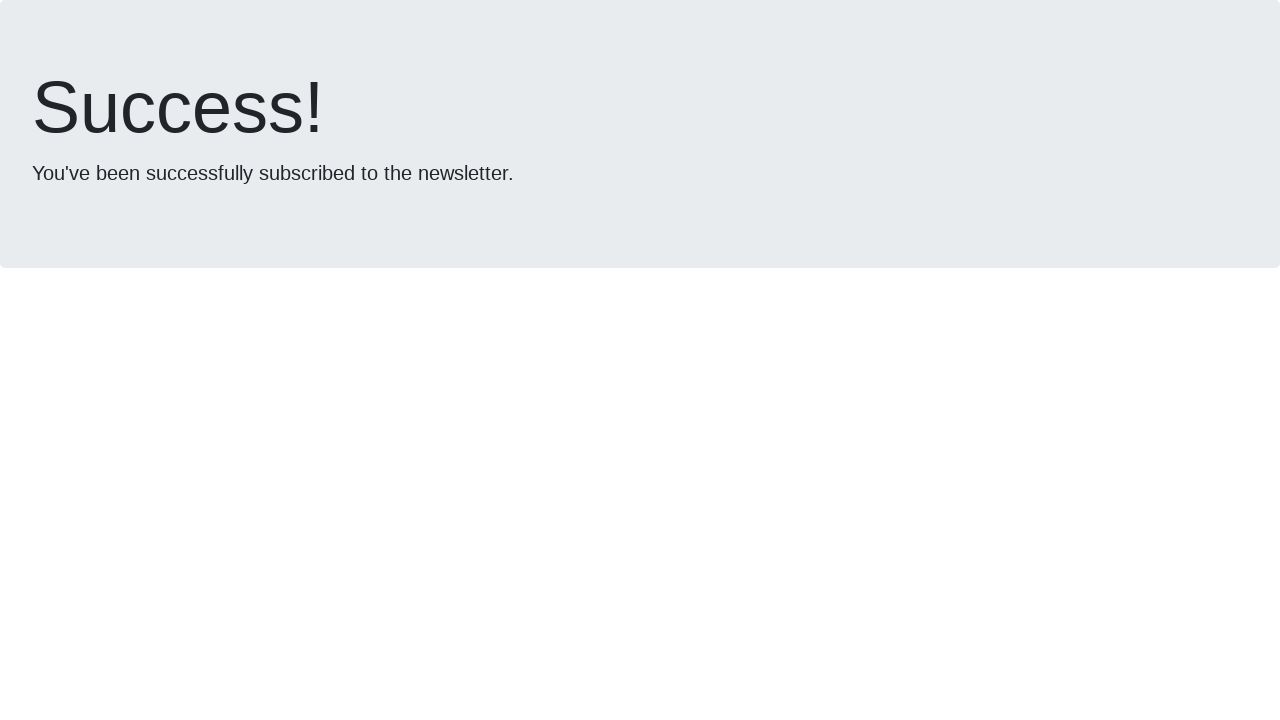